Tests password validation rules on MailChimp signup form by entering email and clicking create account with empty password

Starting URL: https://login.mailchimp.com/signup/

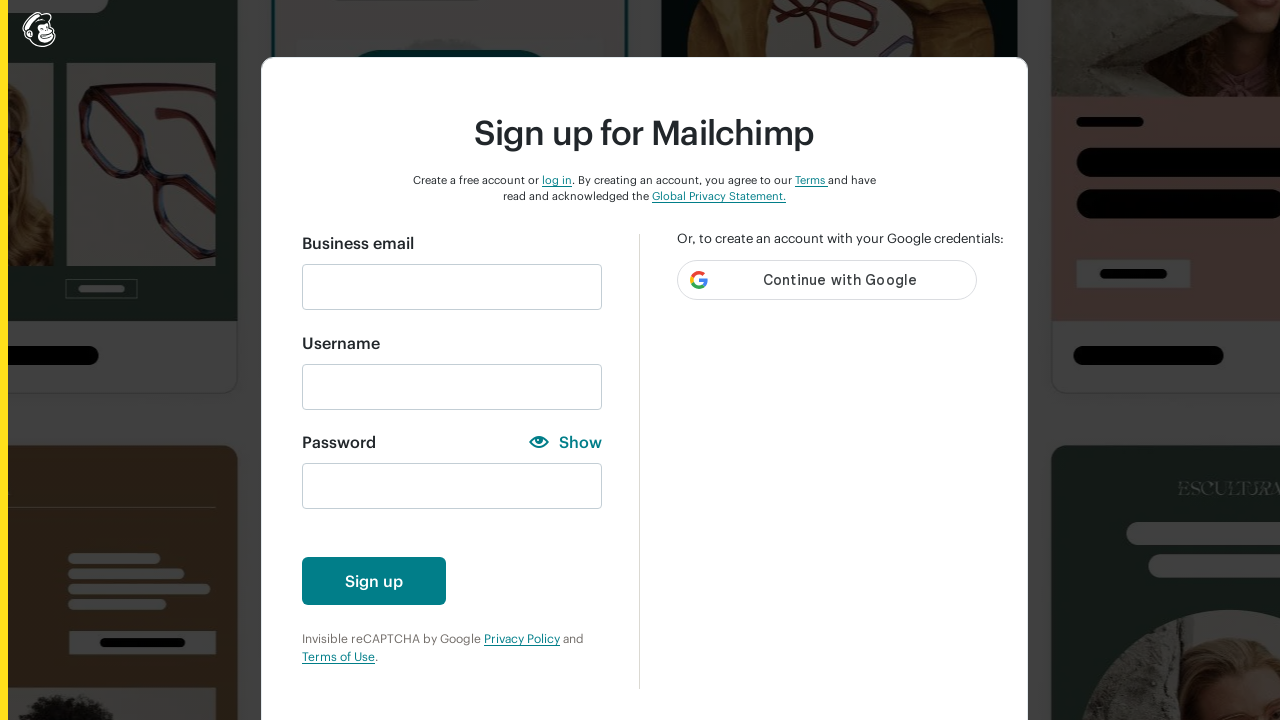

Filled email field with 'Automationfc123@gmail.com' on input#email
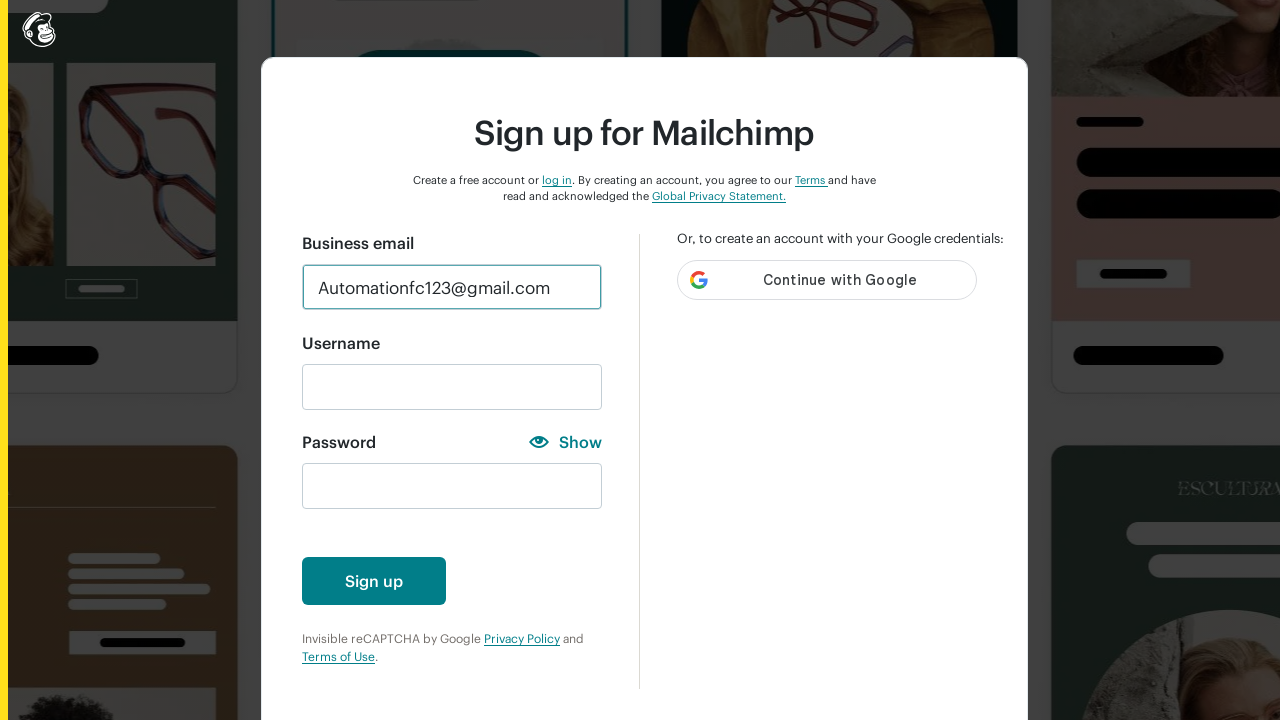

Cleared password field to ensure it's empty on input#new_password
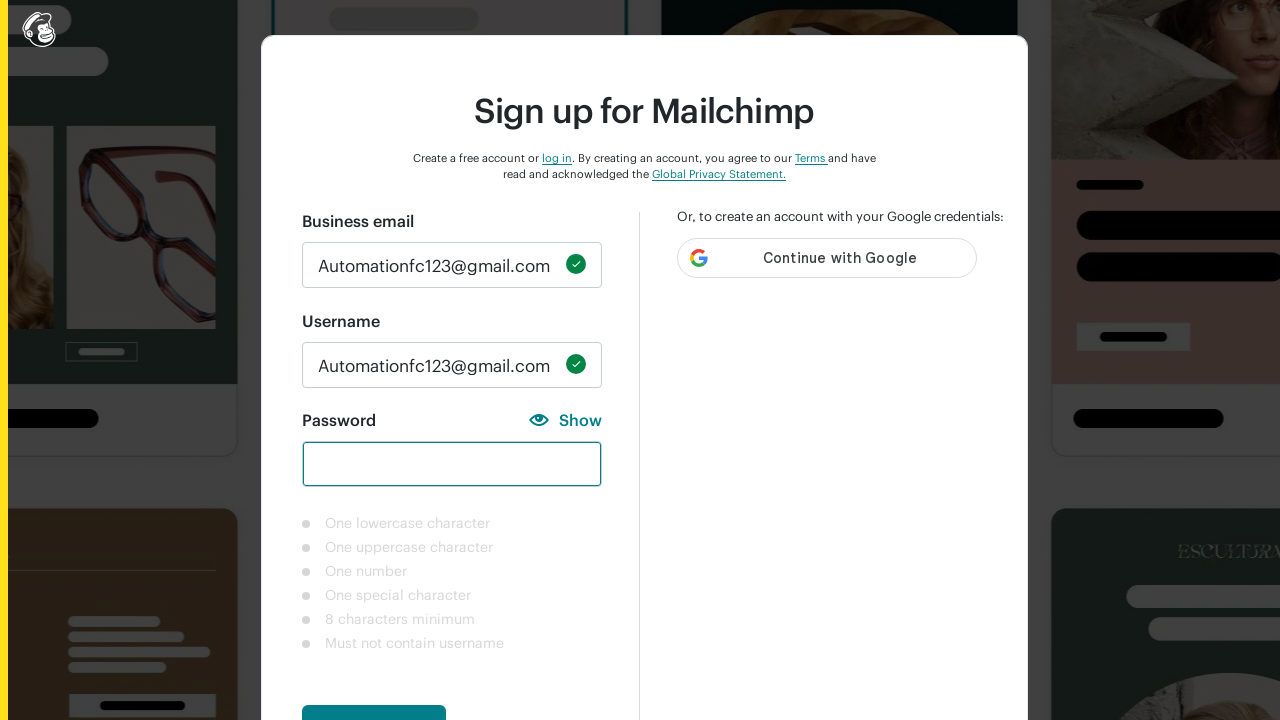

Clicked create account button with empty password at (374, 696) on button#create-account-enabled
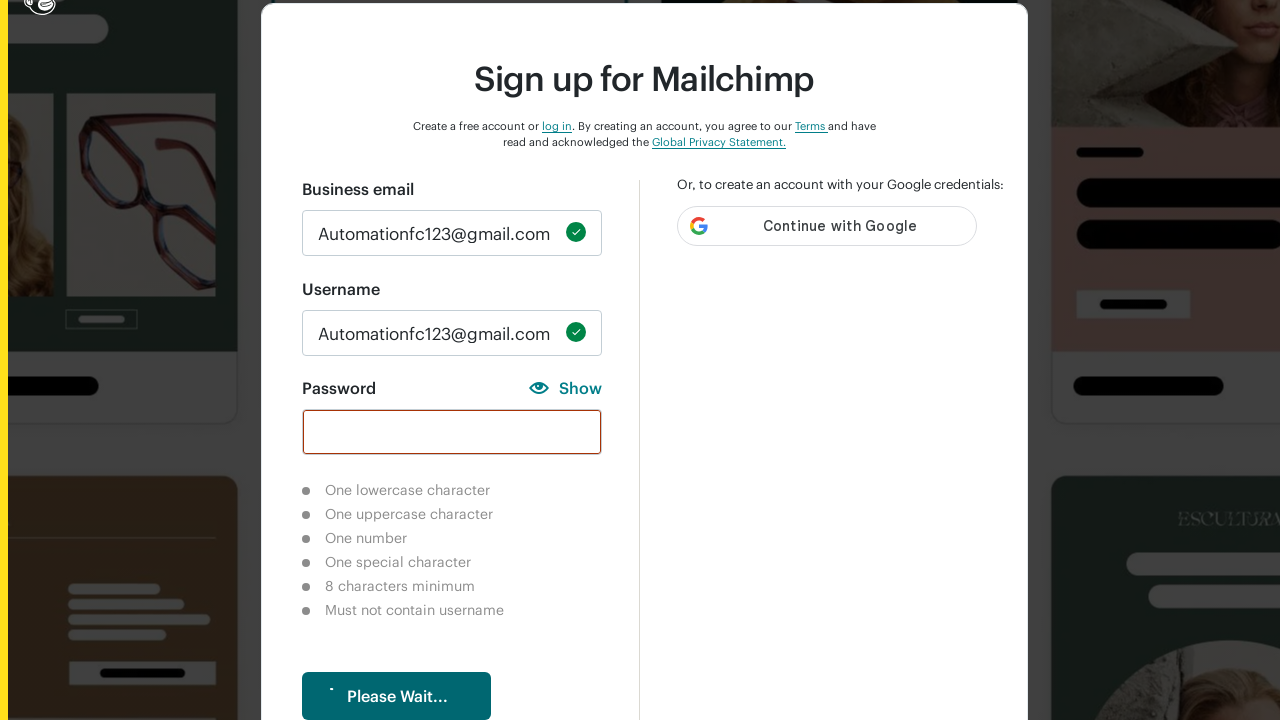

Waited 2 seconds for password validation rules to display
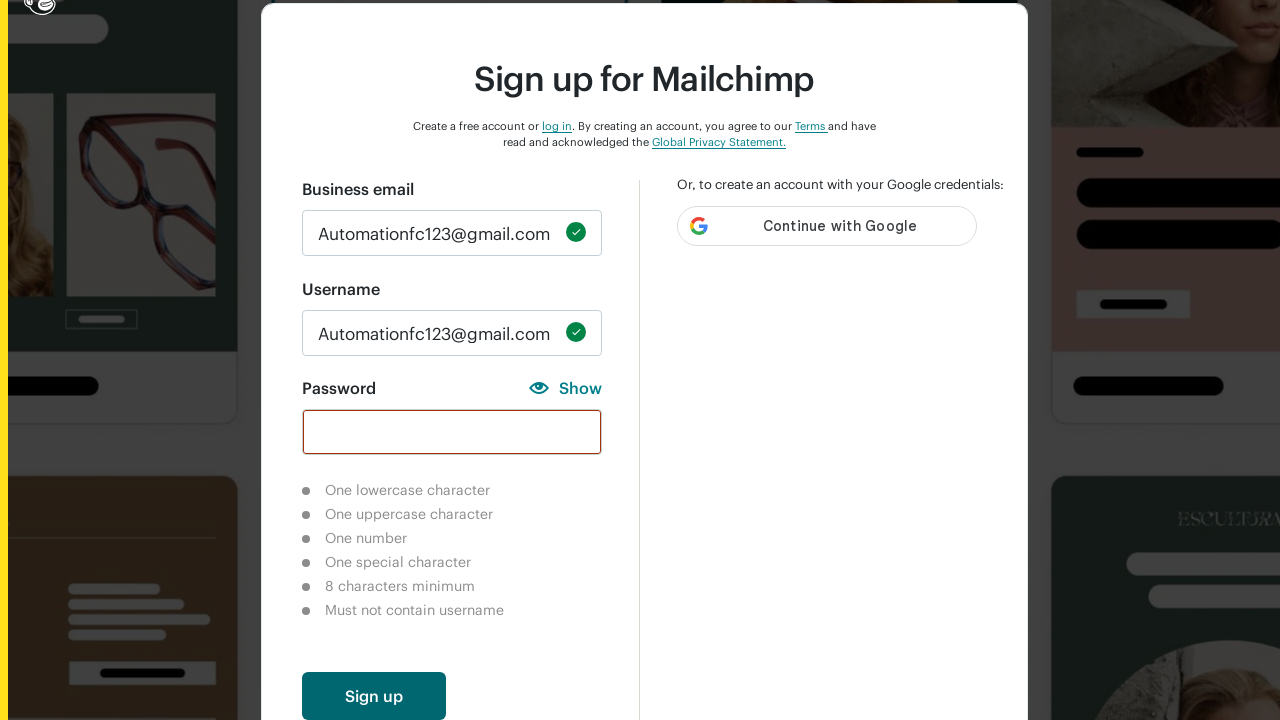

Verified lowercase character requirement is displayed as not completed
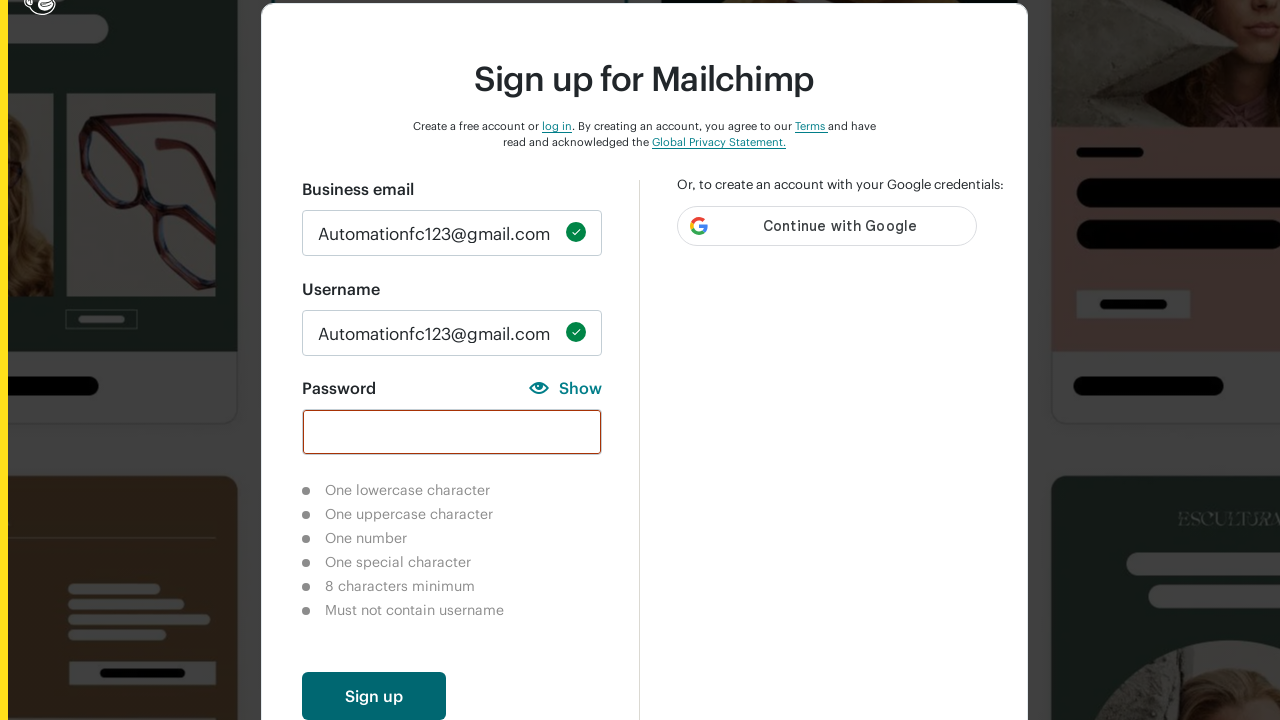

Verified uppercase character requirement is displayed as not completed
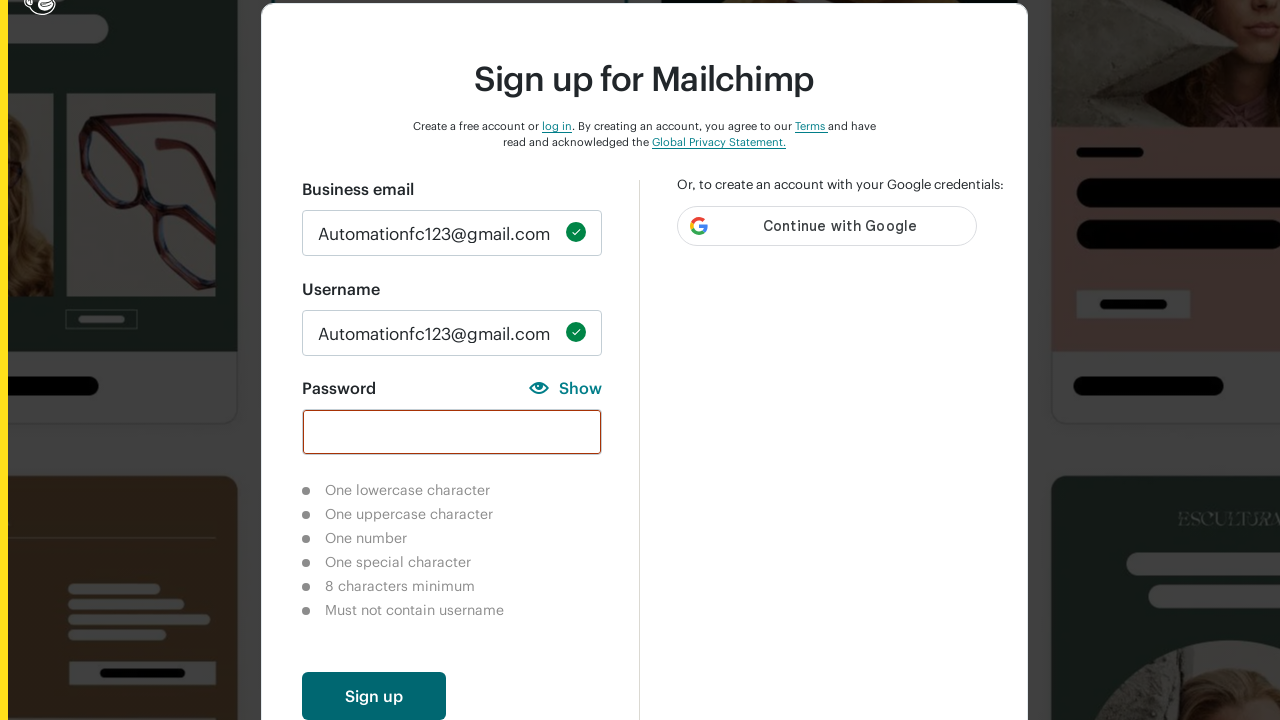

Verified number character requirement is displayed as not completed
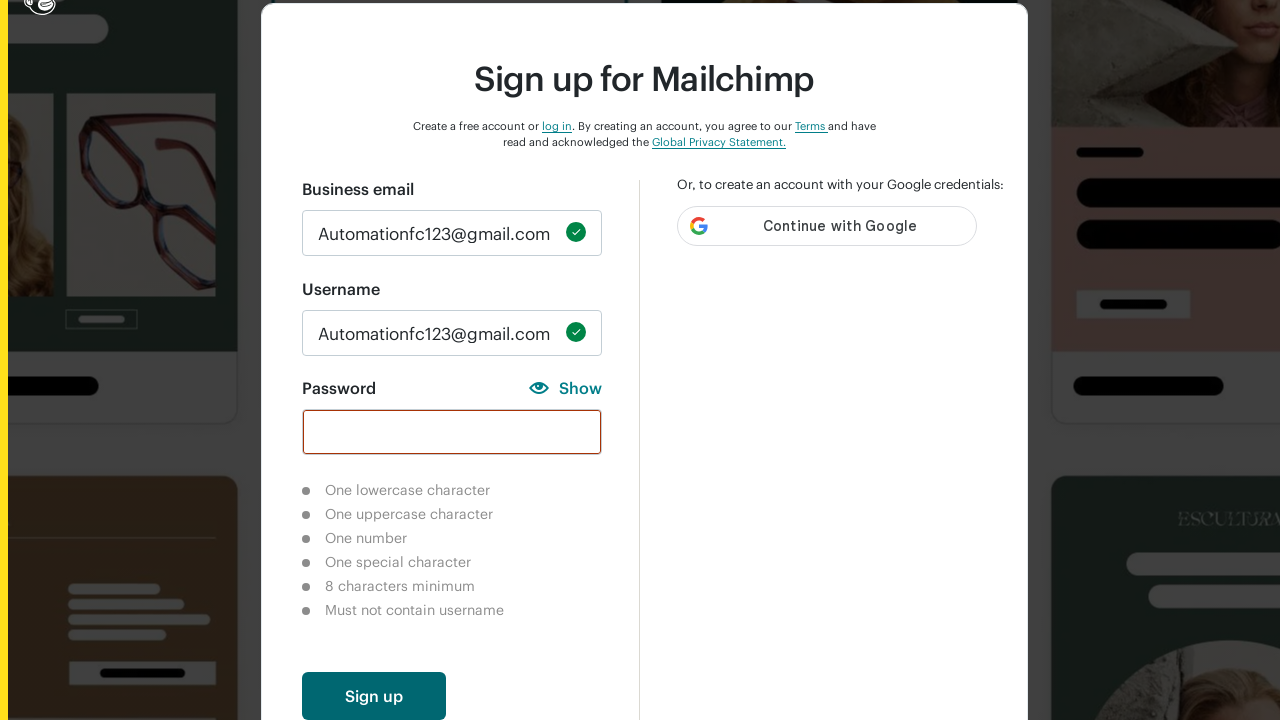

Verified special character requirement is displayed as not completed
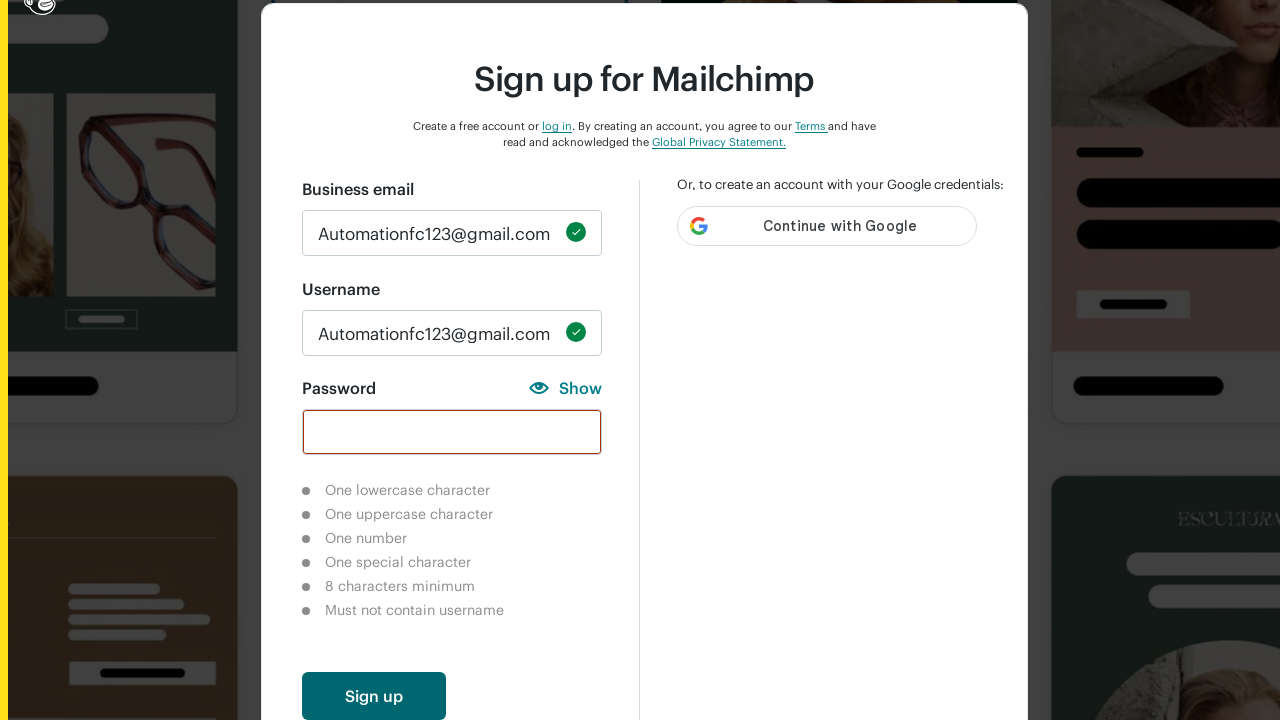

Verified 8-character minimum requirement is displayed as not completed
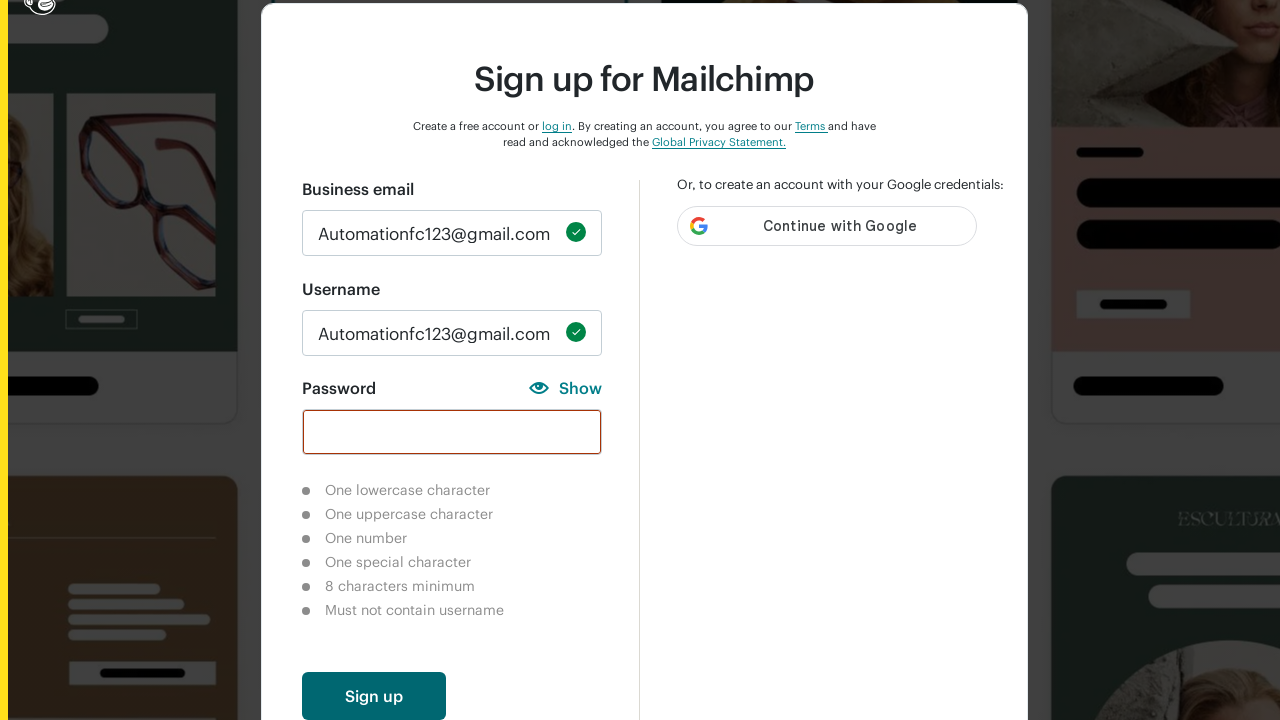

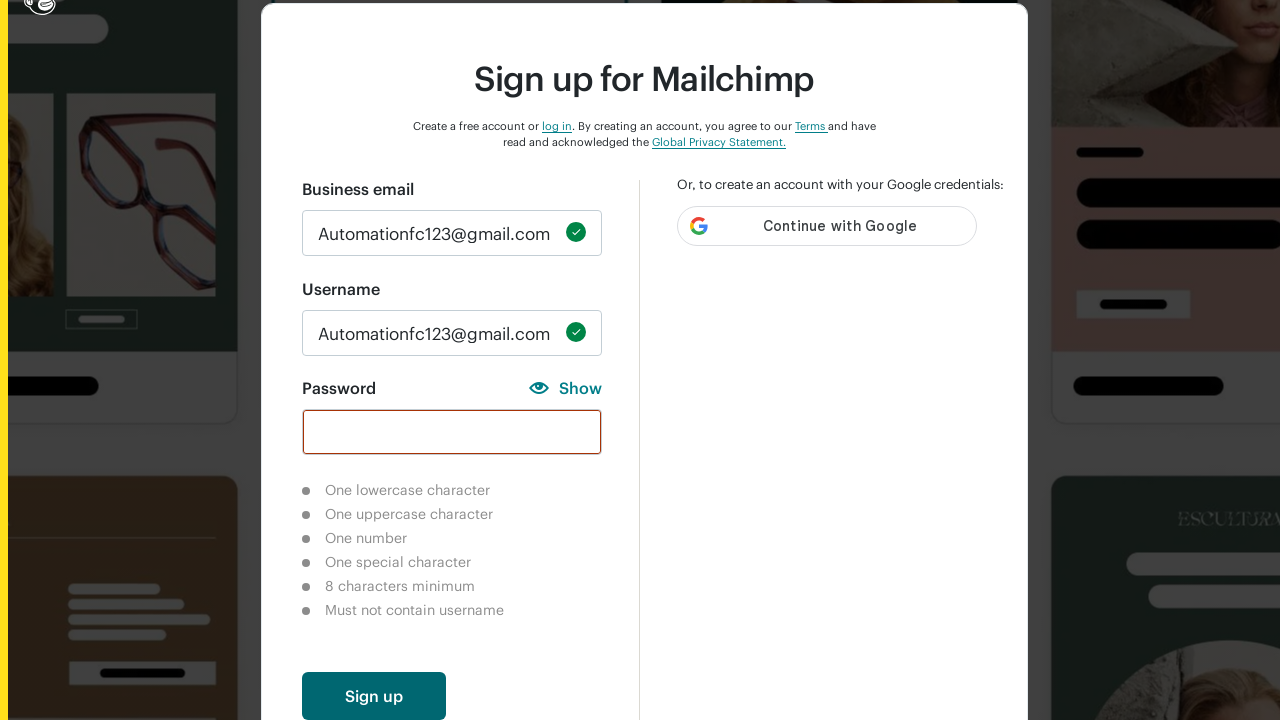